Tests timeout configuration by clicking an AJAX button and then clicking the success element with a custom timeout

Starting URL: http://uitestingplayground.com/ajax

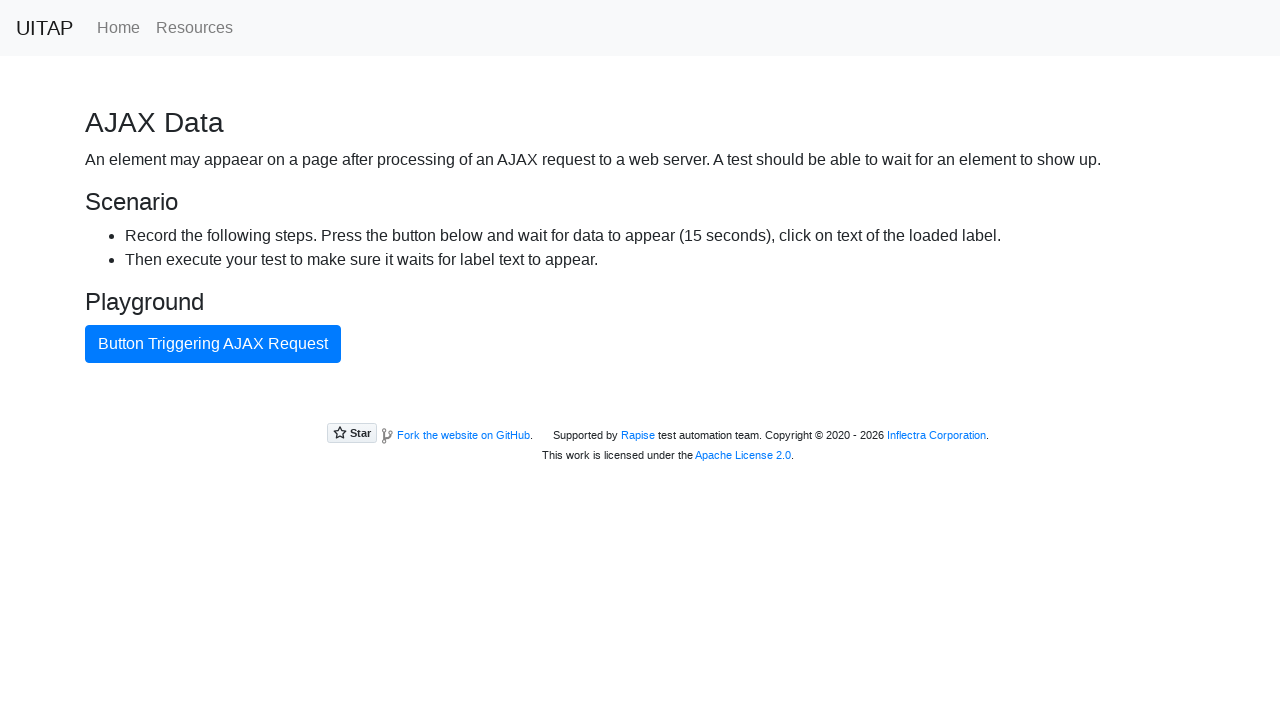

Navigated to AJAX test page
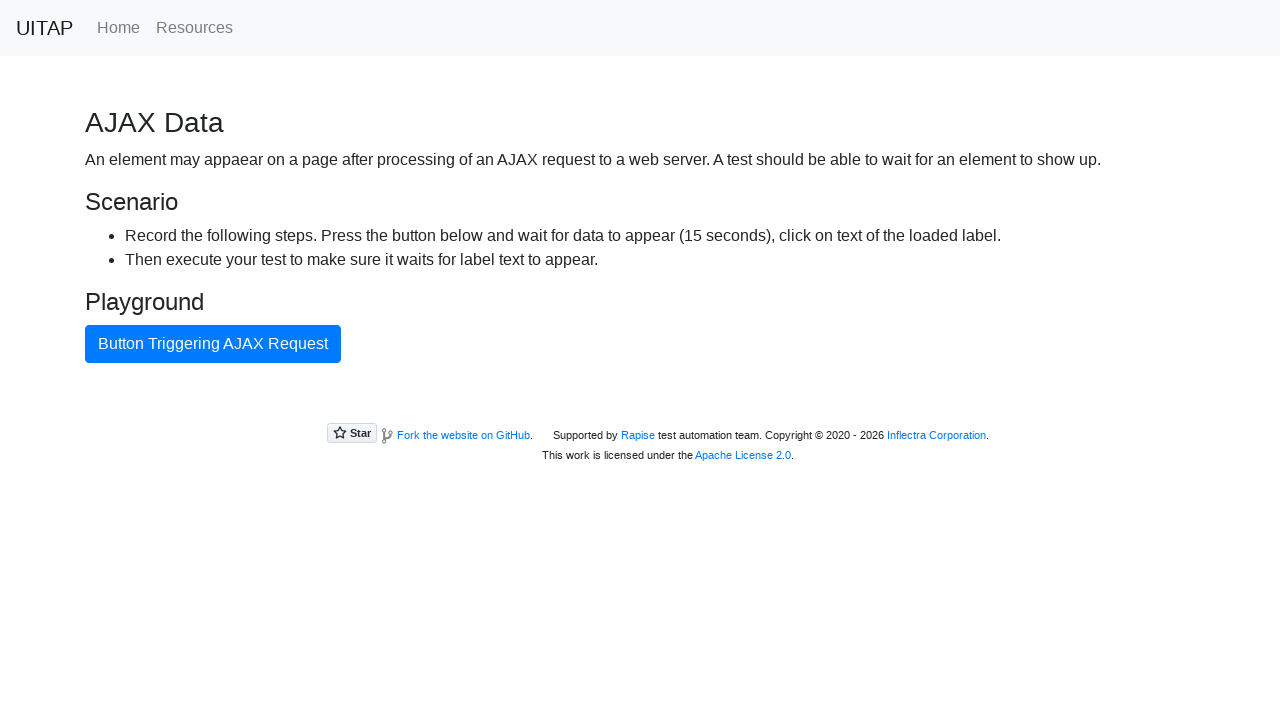

Clicked button triggering AJAX request at (213, 344) on internal:text="Button Triggering AJAX Request"i
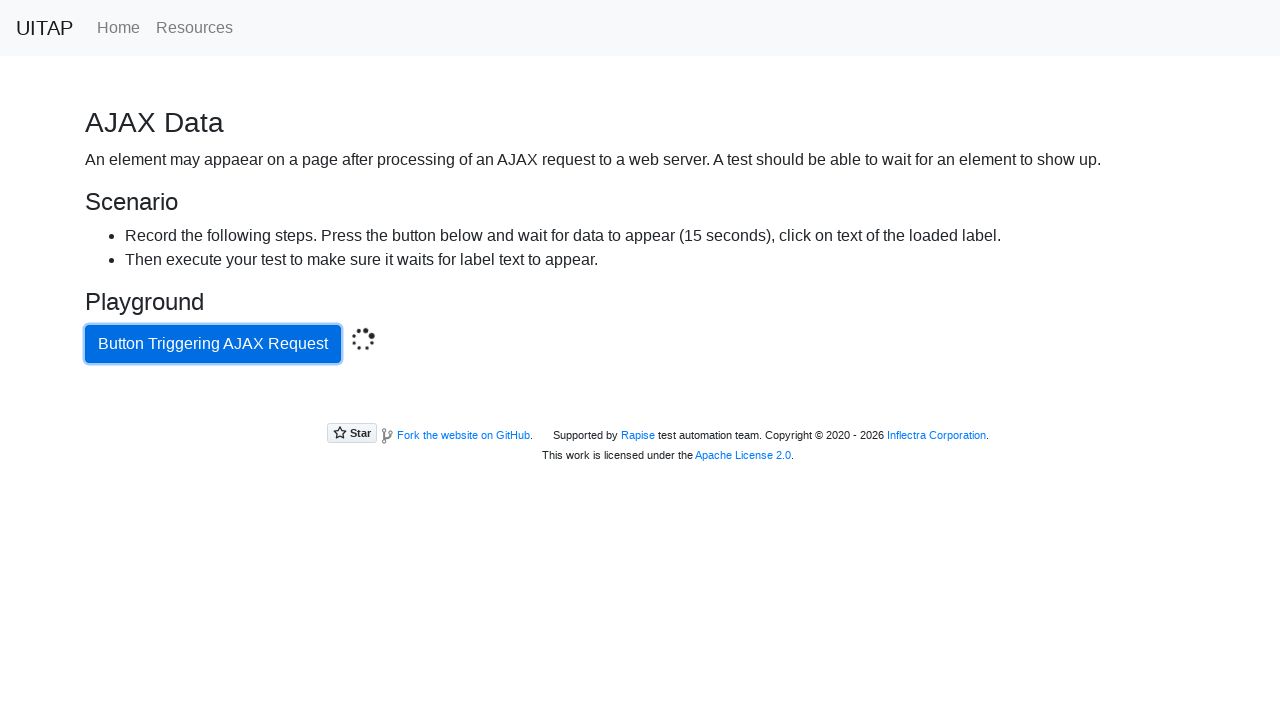

Clicked success element with 16 second custom timeout at (640, 405) on .bg-success
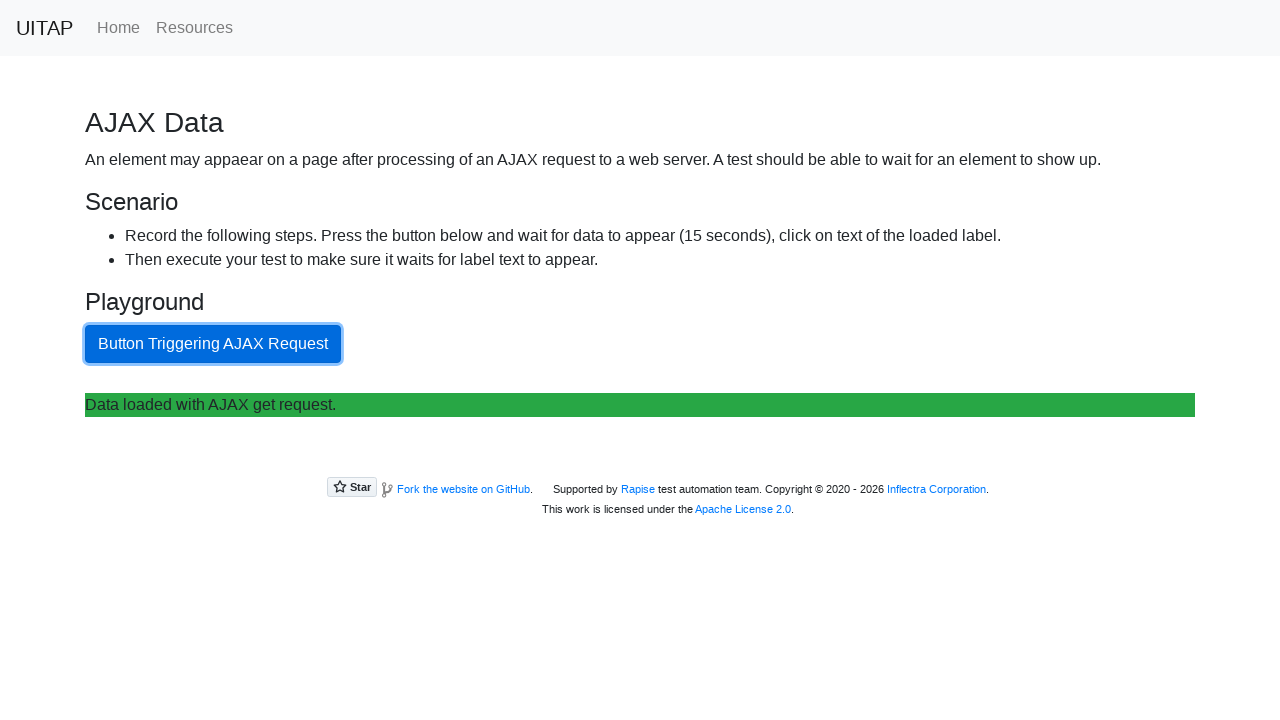

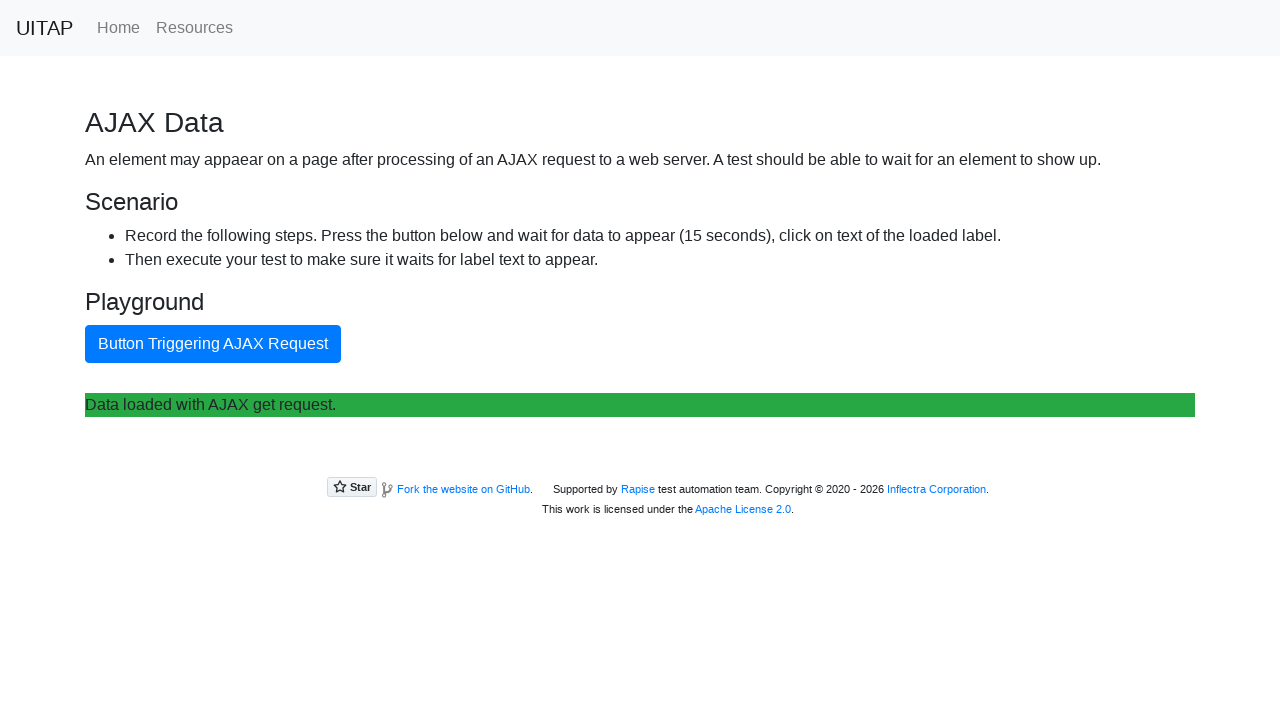